Enters only a name in the form, submits it, clicks Yes button, and verifies the personalized thank you message with correct styling

Starting URL: https://kristinek.github.io/site/tasks/provide_feedback

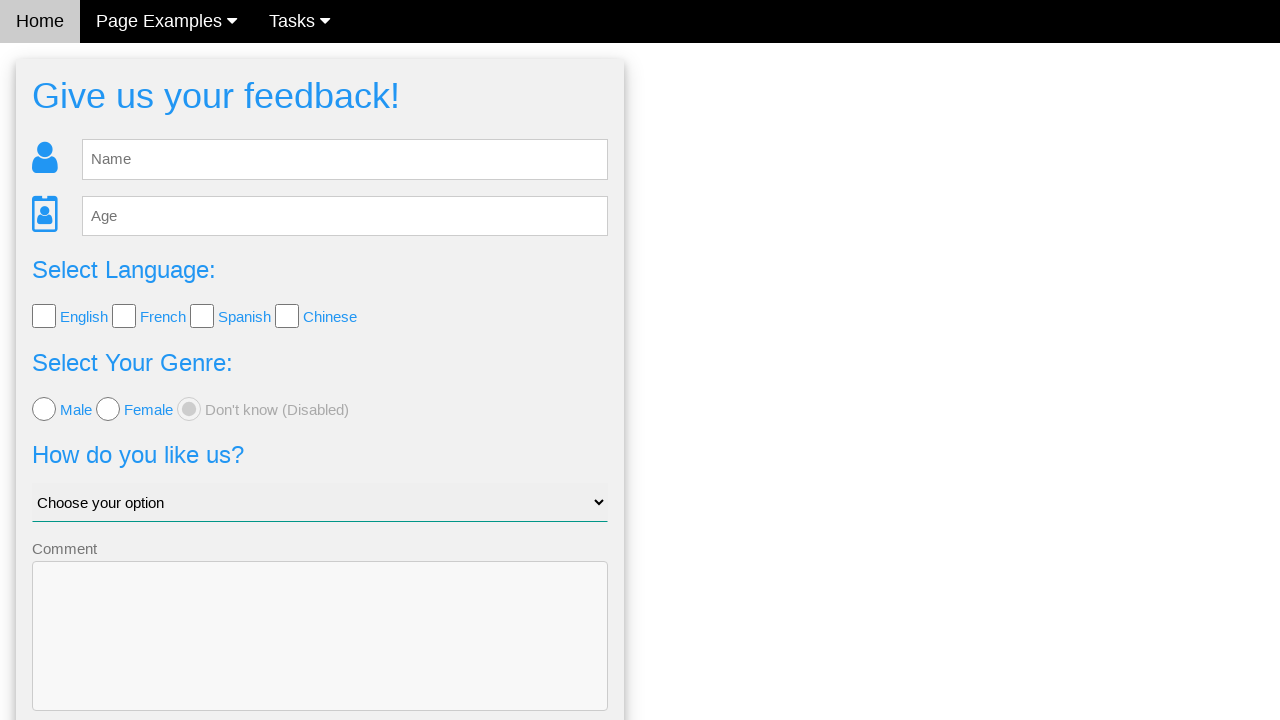

Navigated to feedback form page
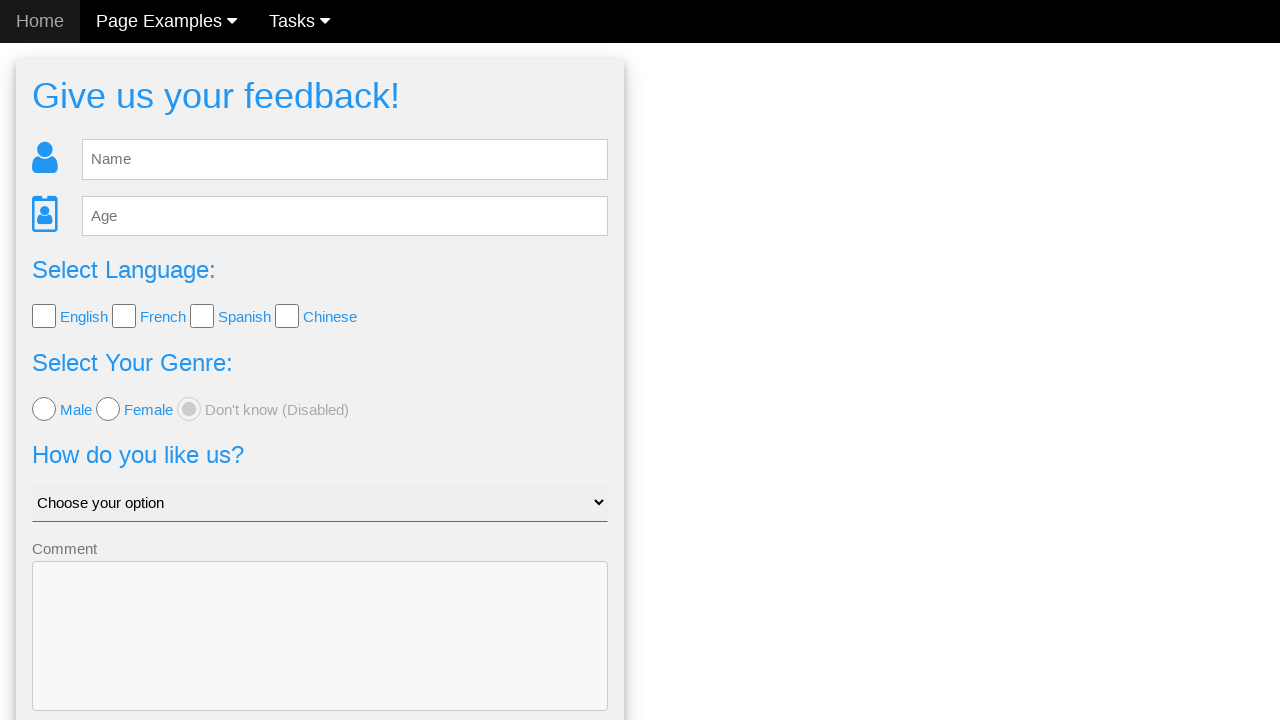

Filled name field with 'Jana JZ' on #fb_name
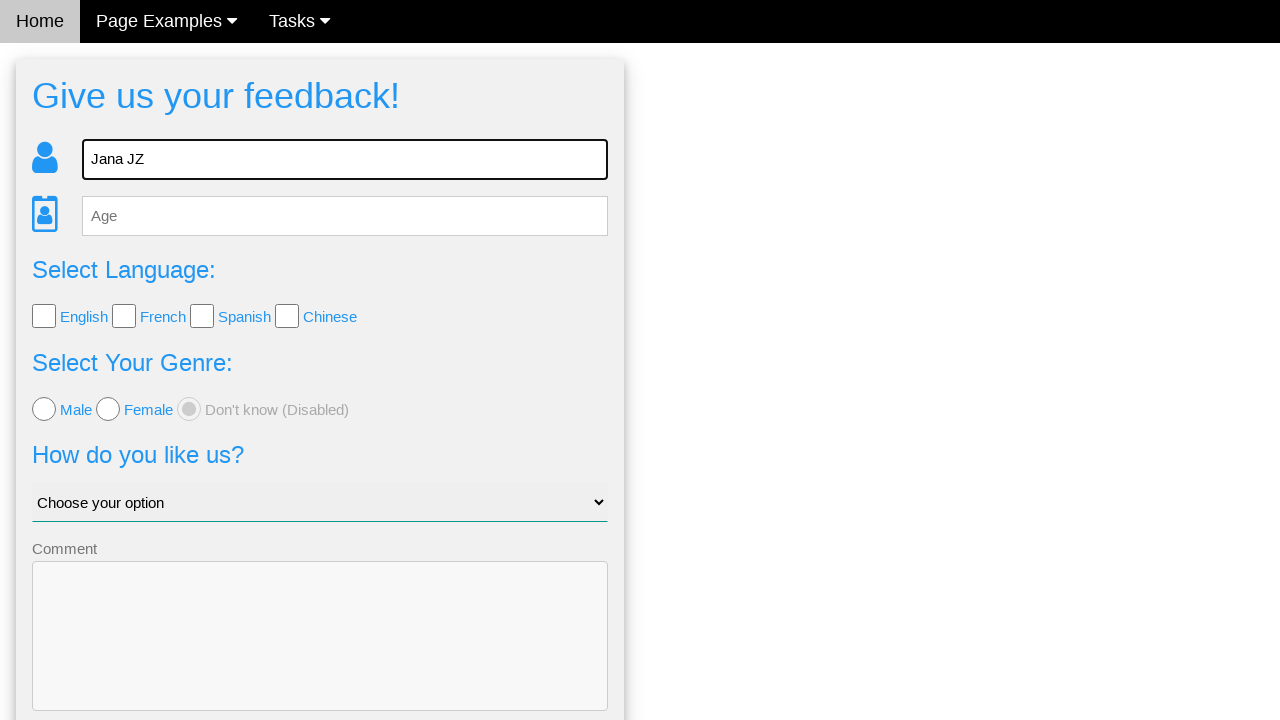

Clicked Send button to submit form at (320, 656) on xpath=//*[@id="fb_form"]/form/button
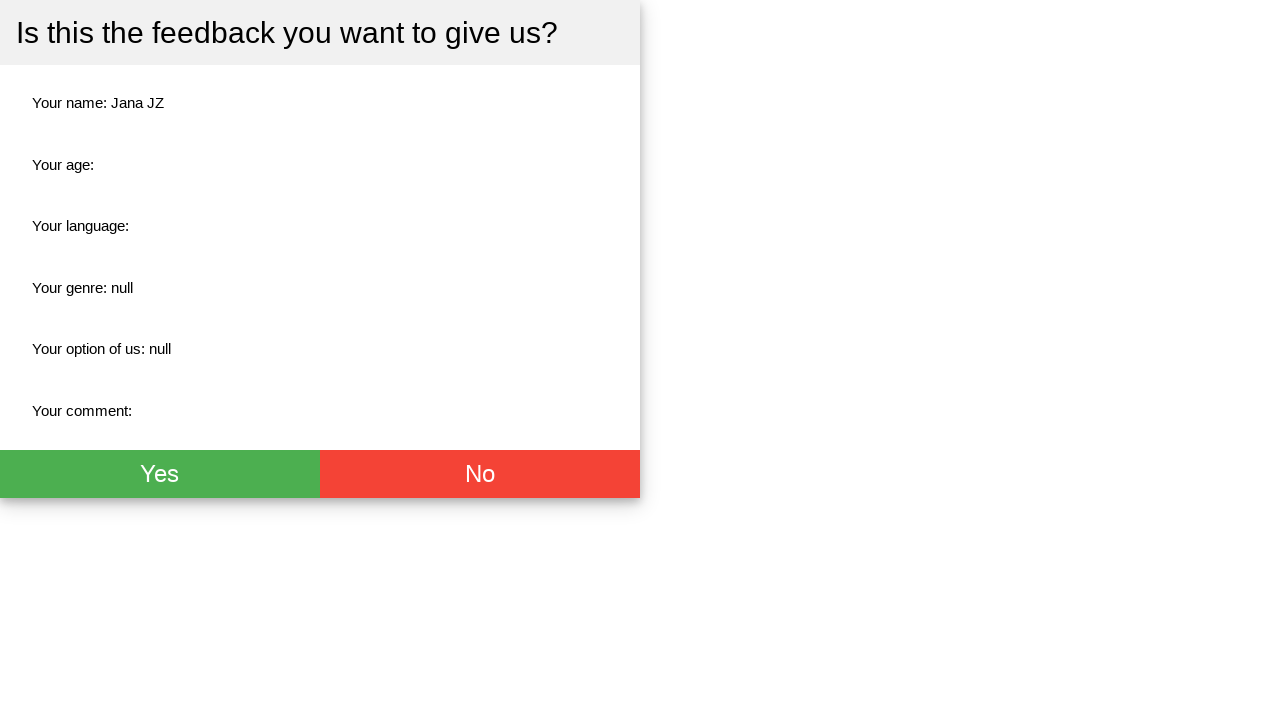

Thank you message displayed, Yes button appeared
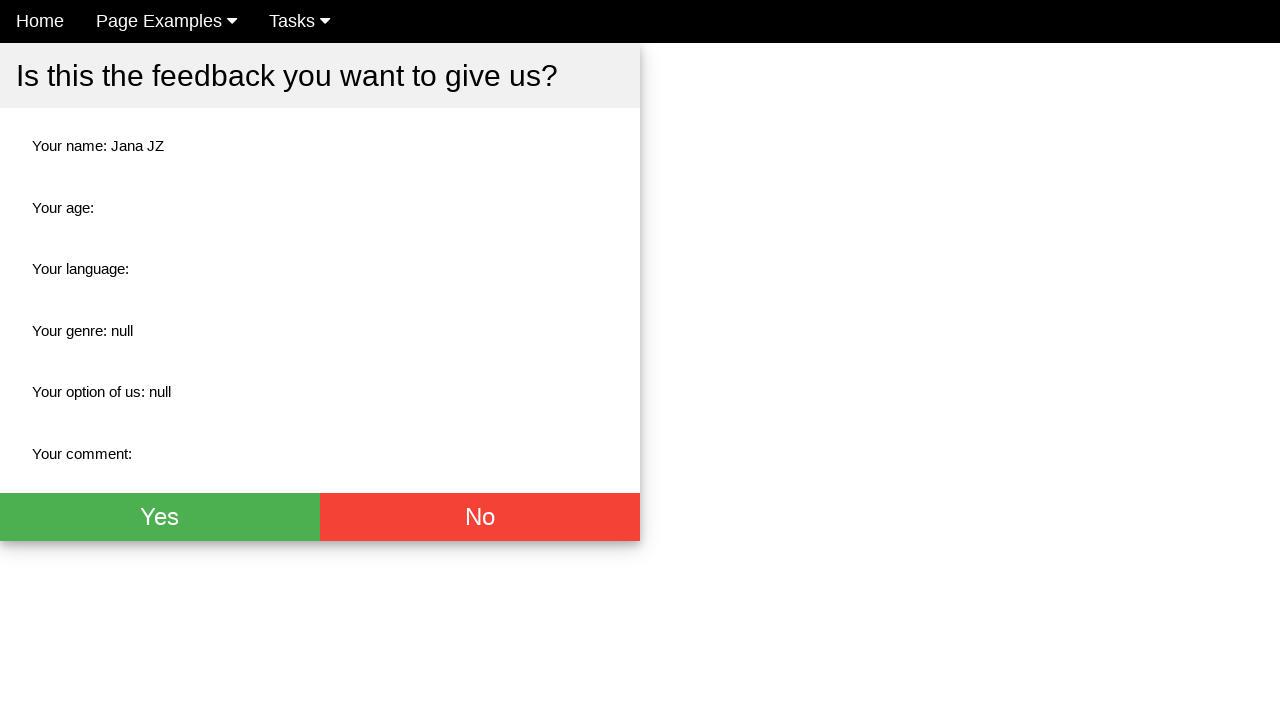

Clicked Yes button at (160, 517) on xpath=//*[@id="fb_thx"]/div/div[2]/button[1]
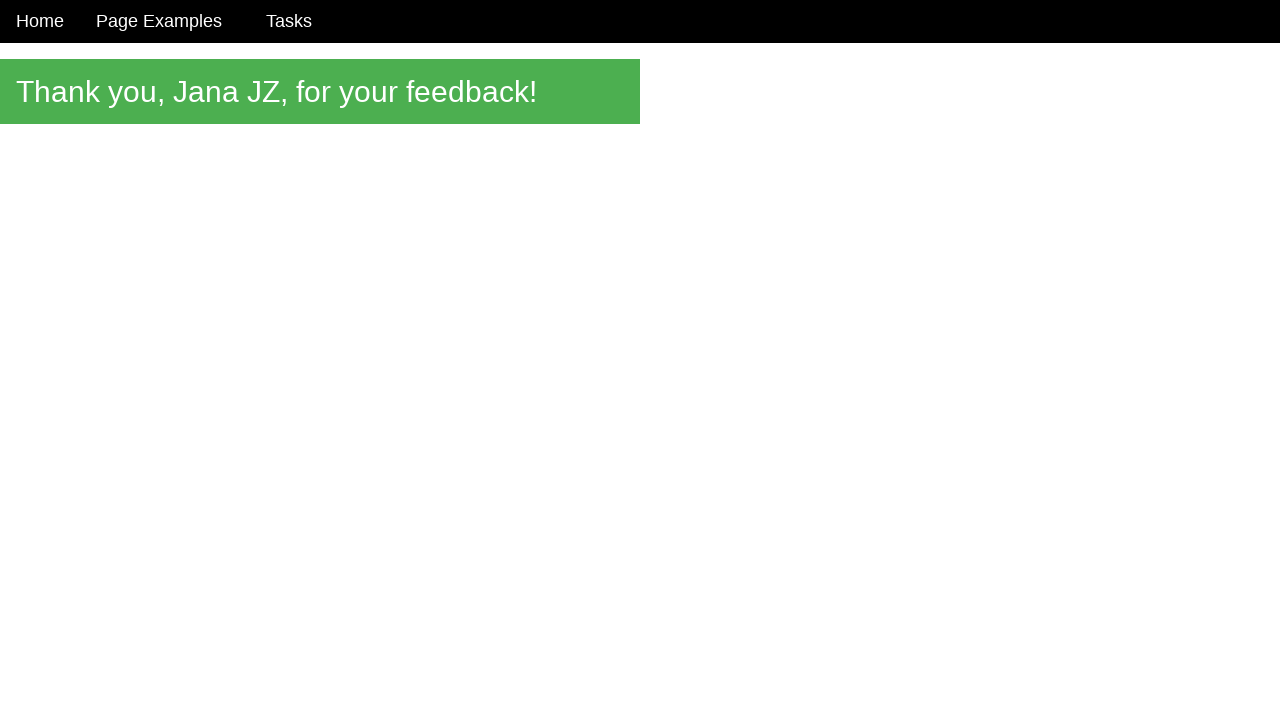

Thank you message element loaded
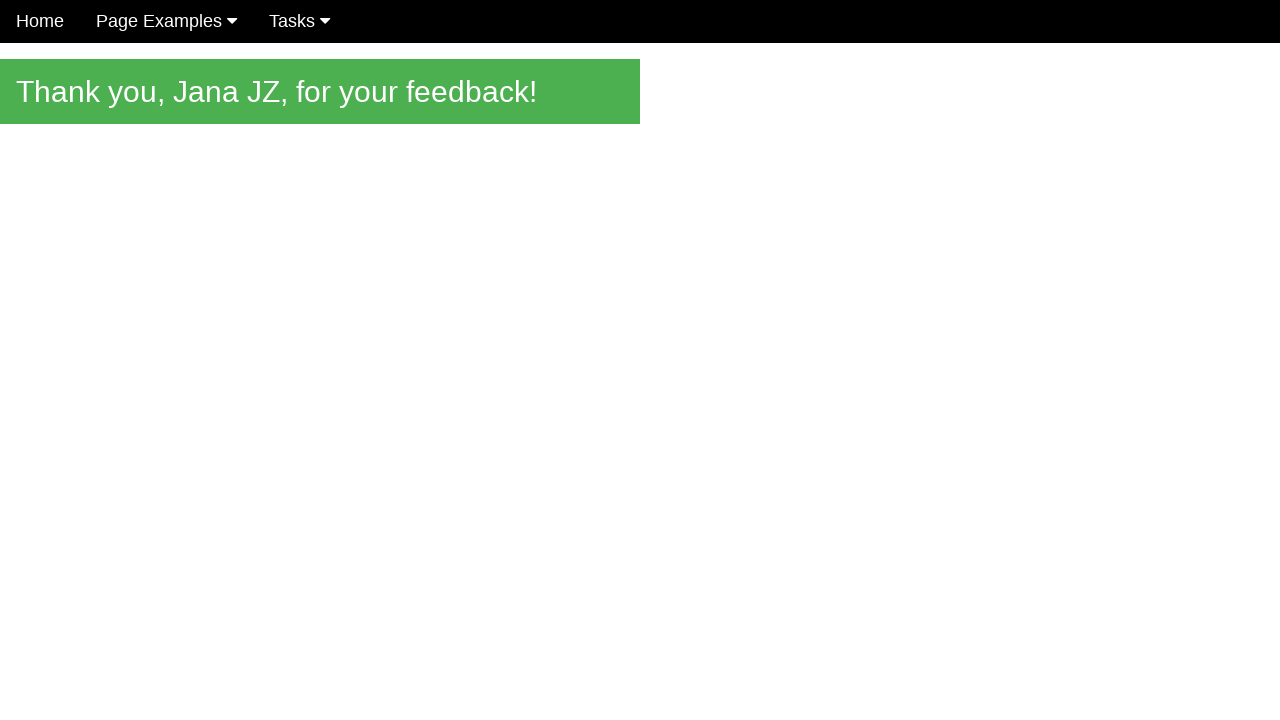

Verified personalized thank you message text is correct
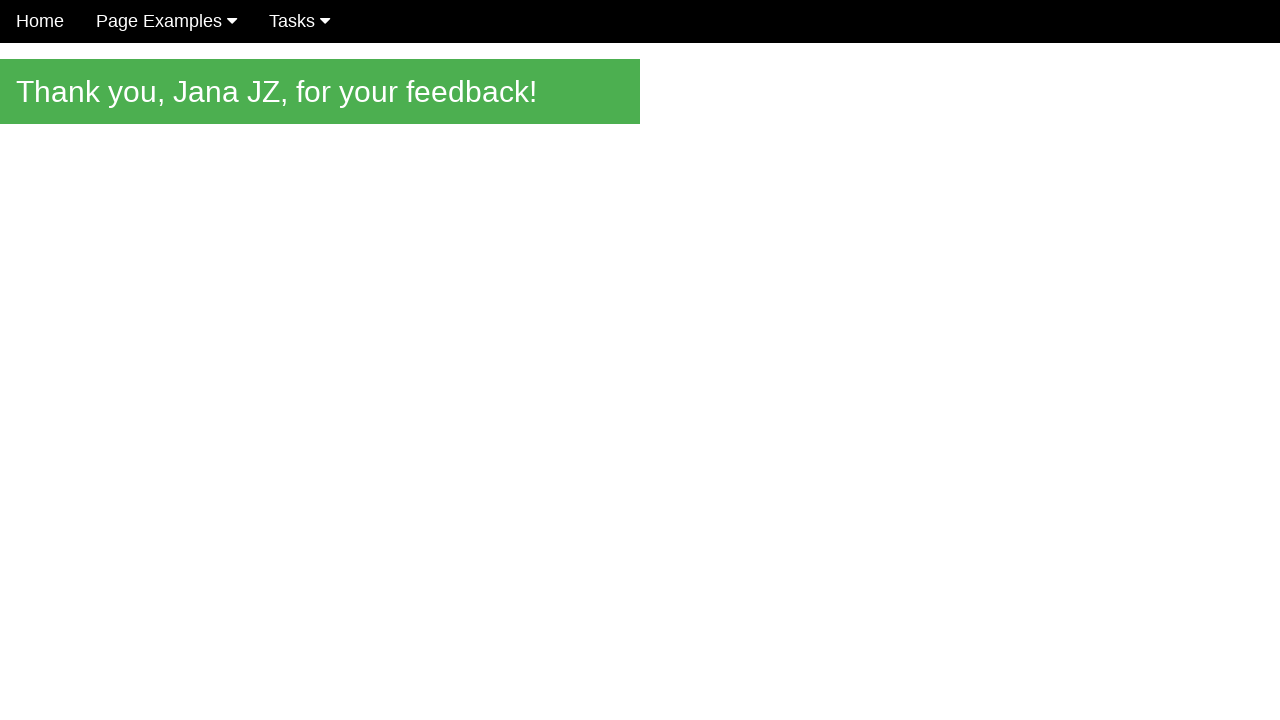

Verified container background color is green (rgb(76, 175, 80))
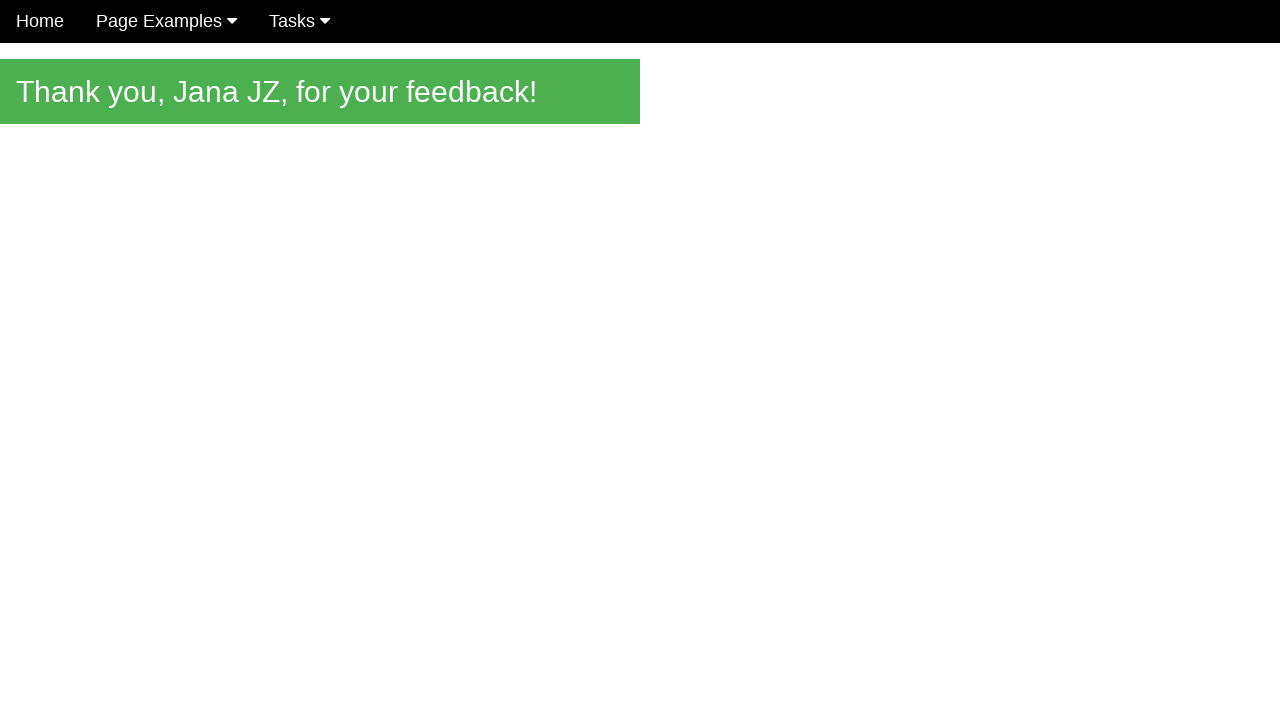

Verified text color is white (rgb(255, 255, 255))
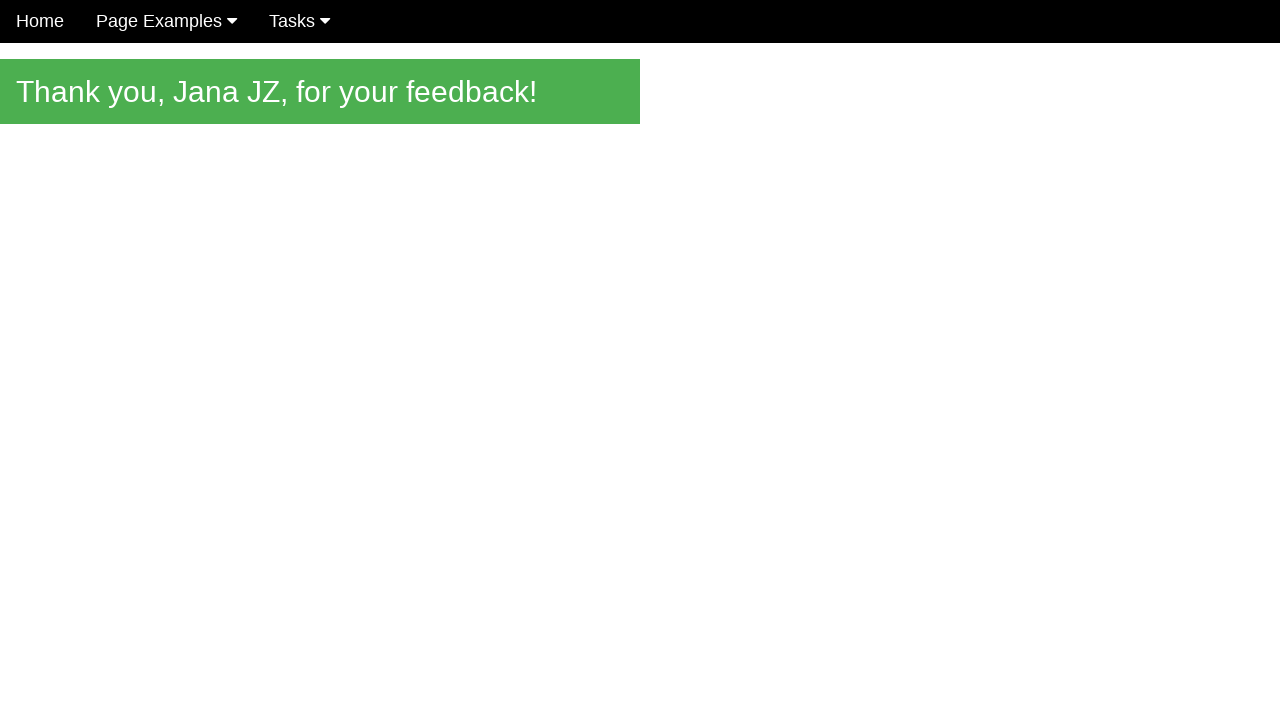

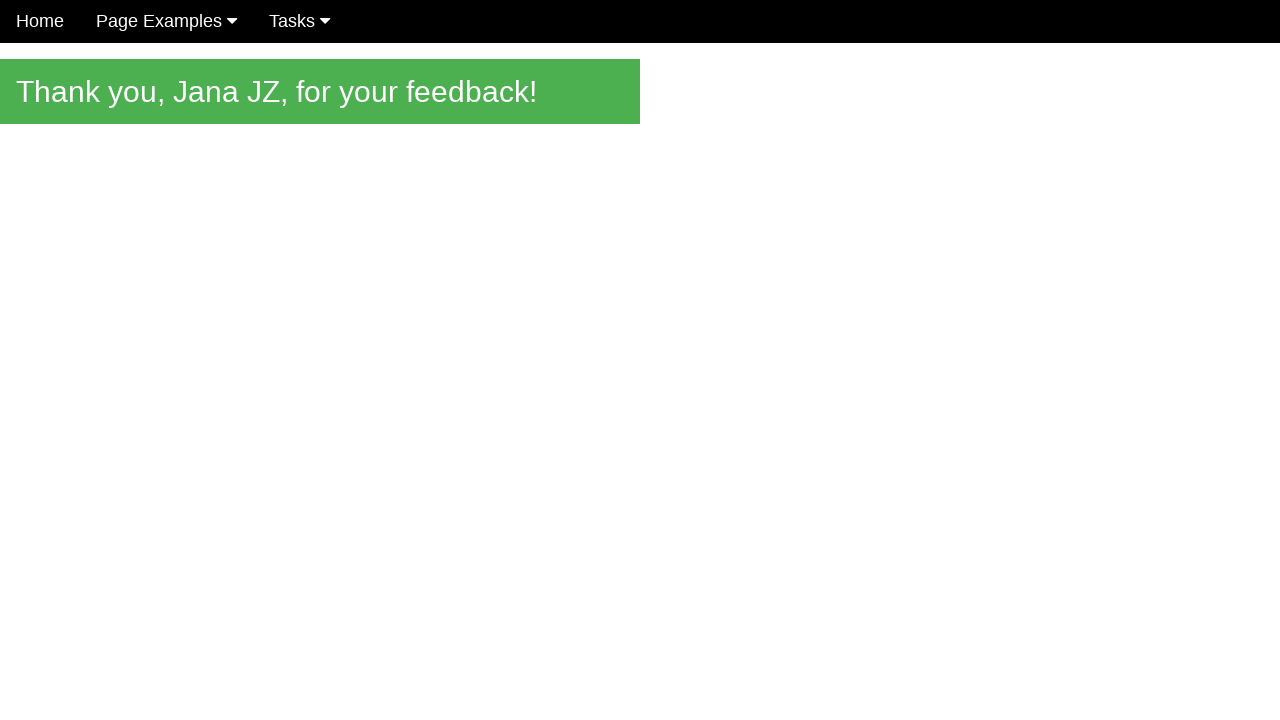